Tests form submission with first name, last name and company name, then handles the alert

Starting URL: http://automationbykrishna.com/

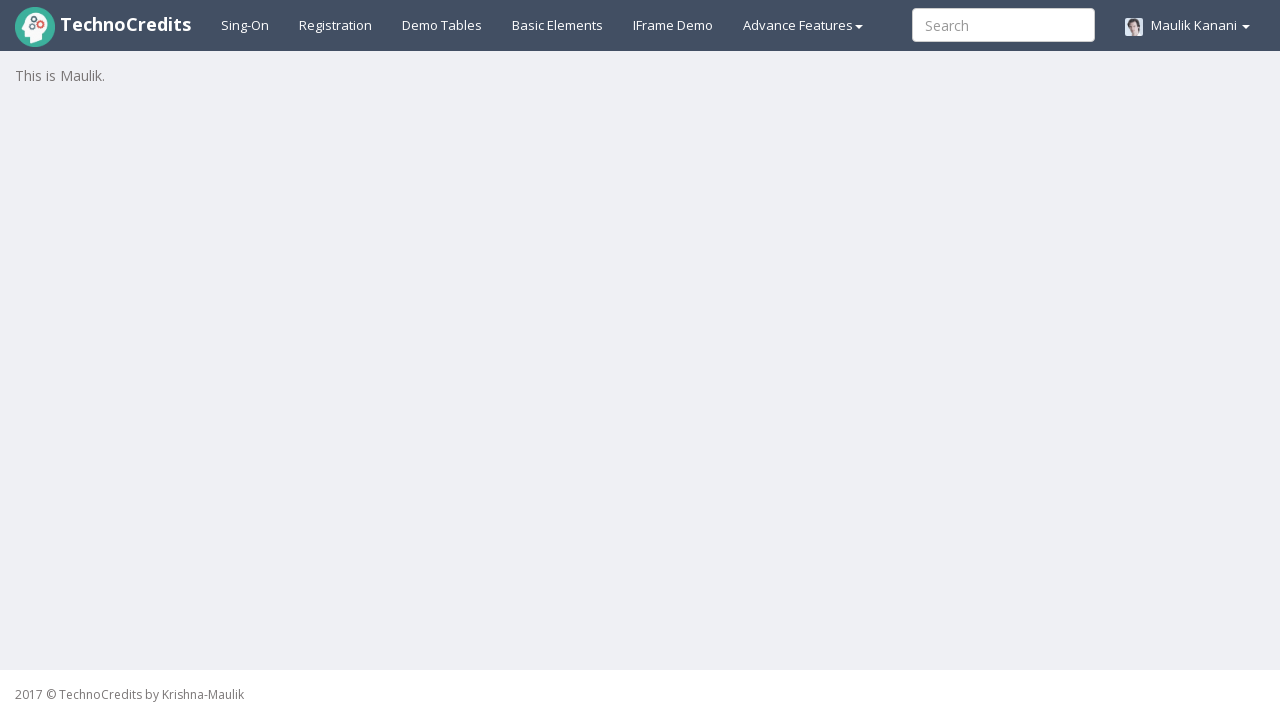

Clicked on Basic Elements tab at (558, 25) on #basicelements
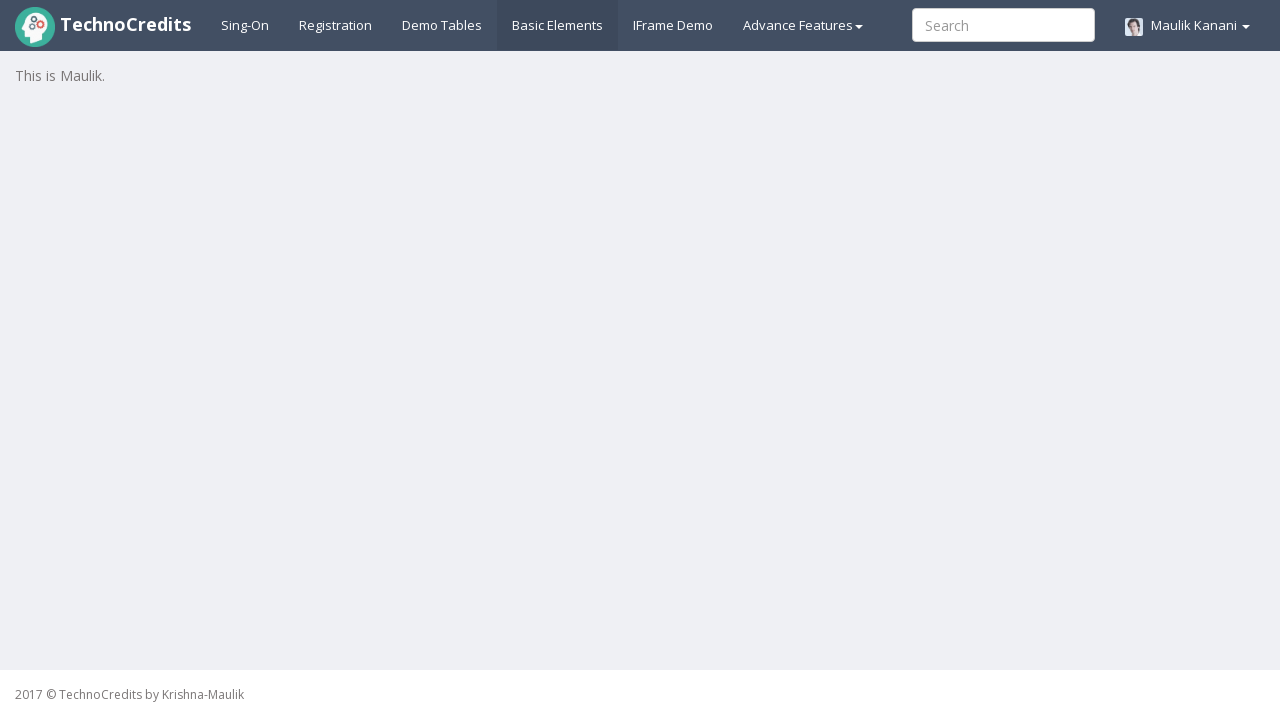

Filled first name field with 'Sachin' on #UserFirstName
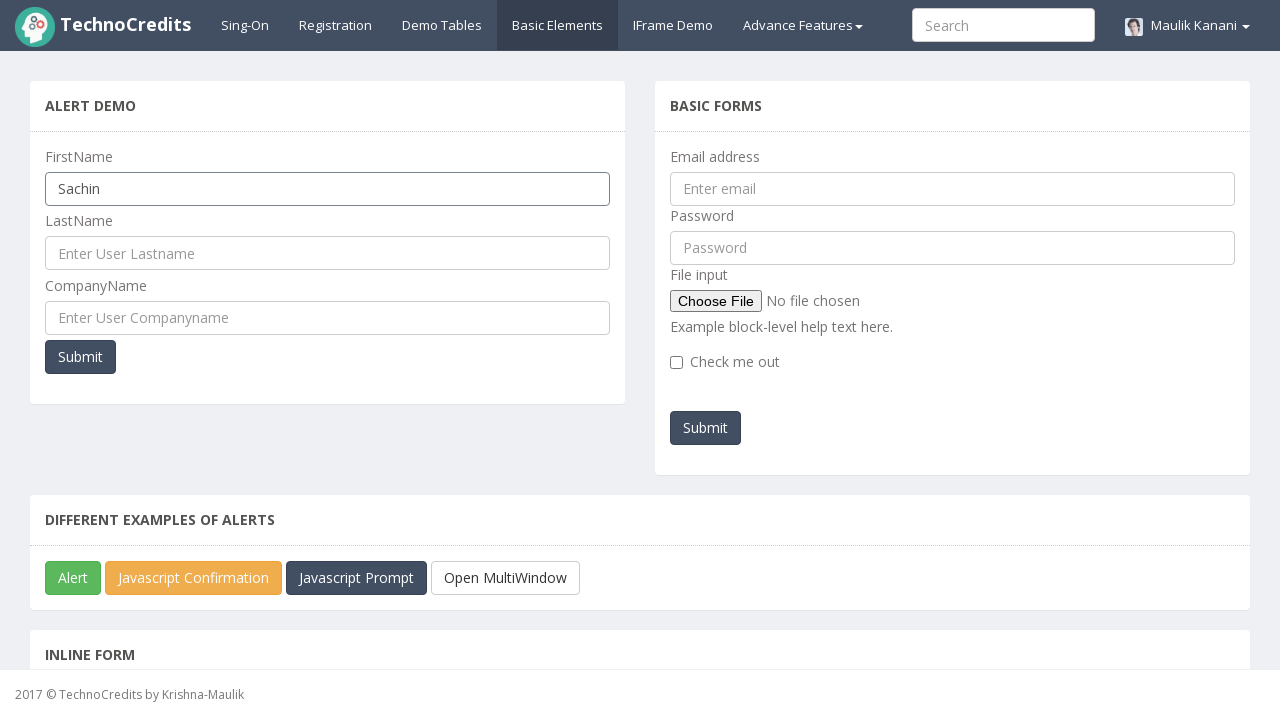

Filled last name field with 'Pawar' on #UserLastName
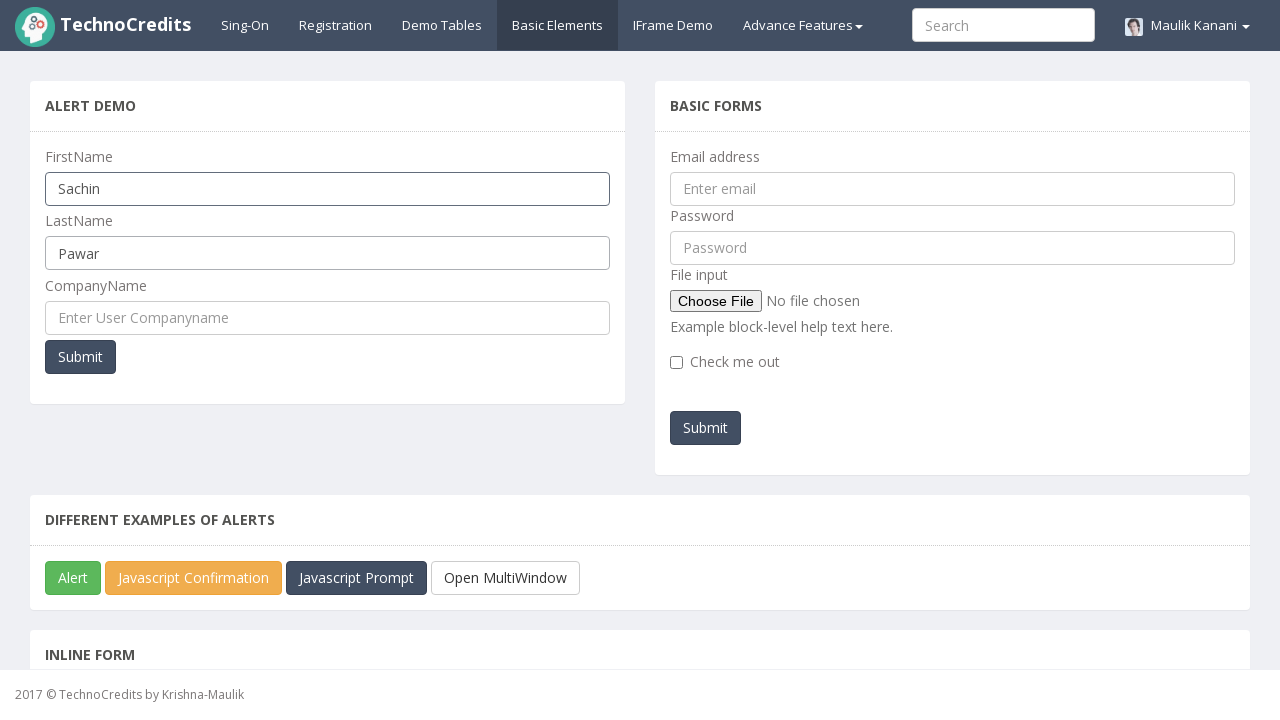

Filled company name field with 'TechnoCredit' on #UserCompanyName
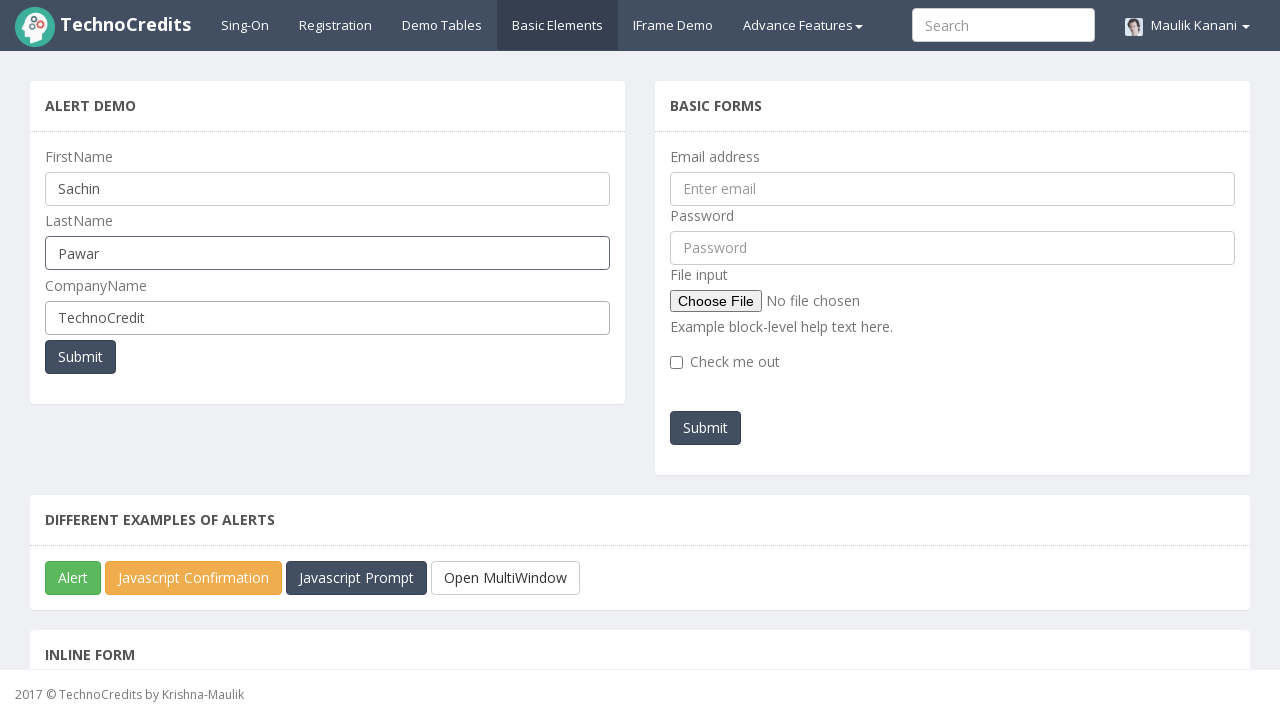

Clicked submit button to submit form at (80, 357) on button[onclick='myFunctionPopUp()']
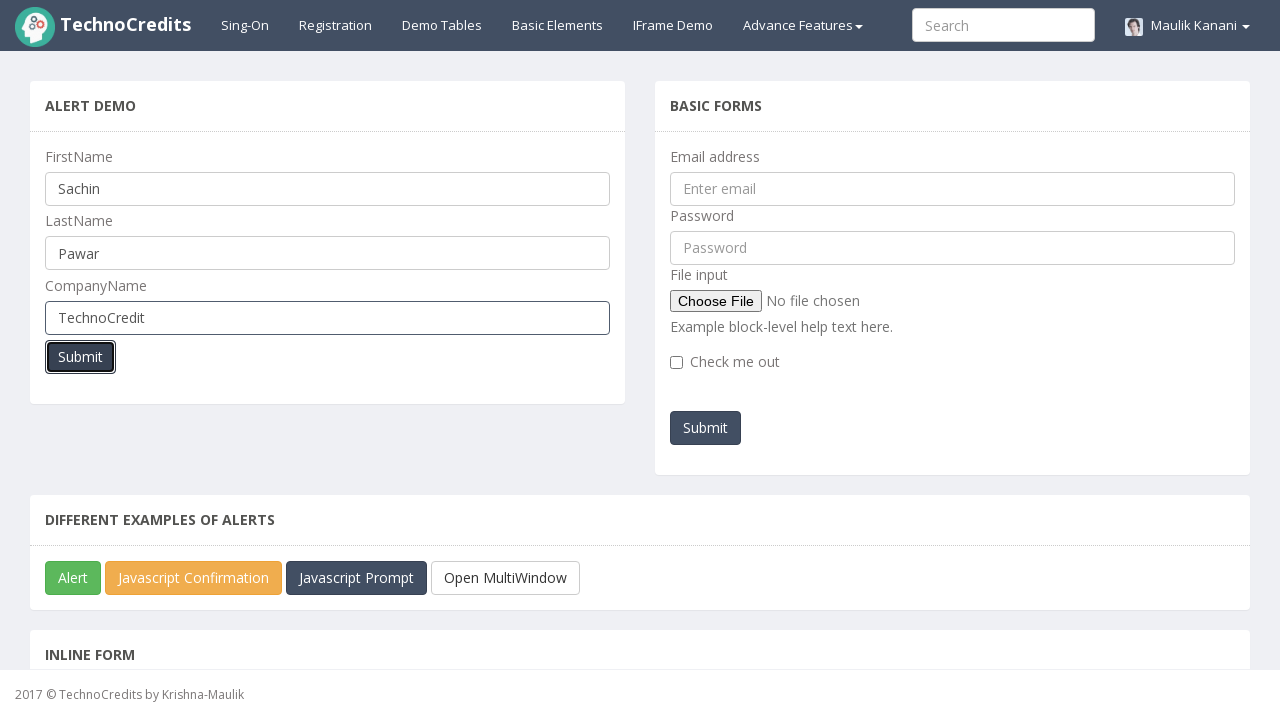

Set up dialog handler to accept alerts
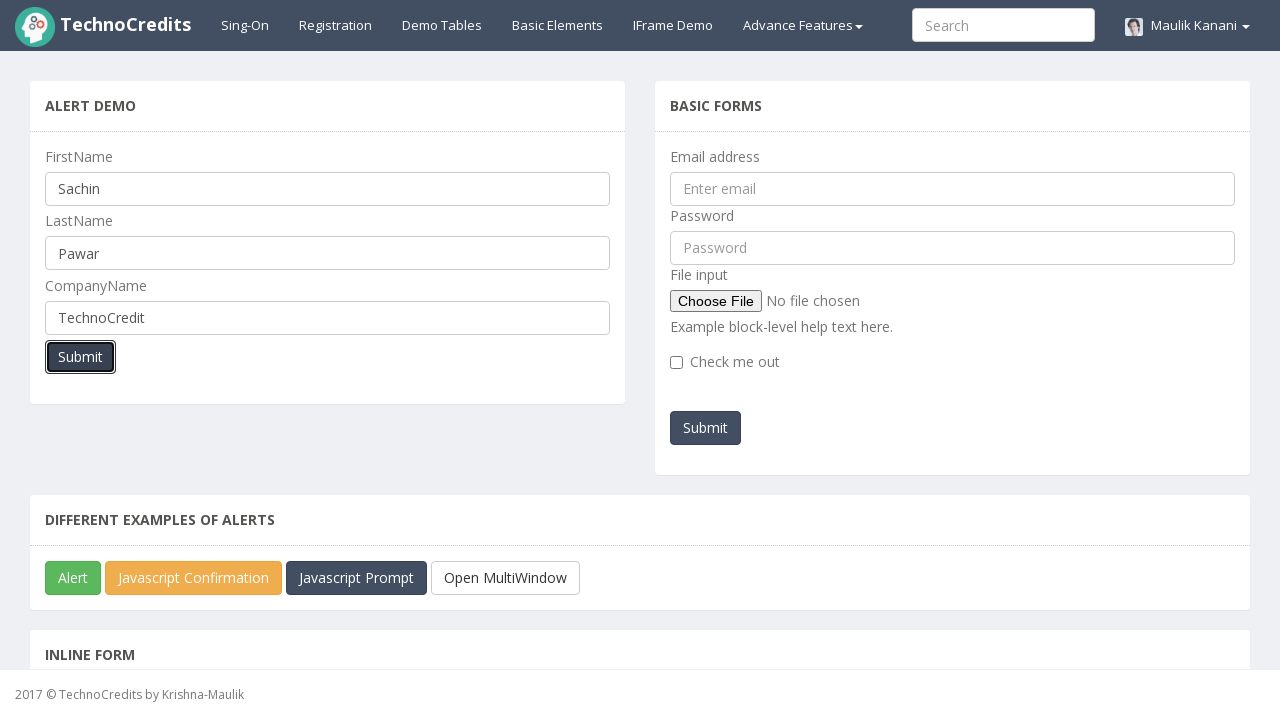

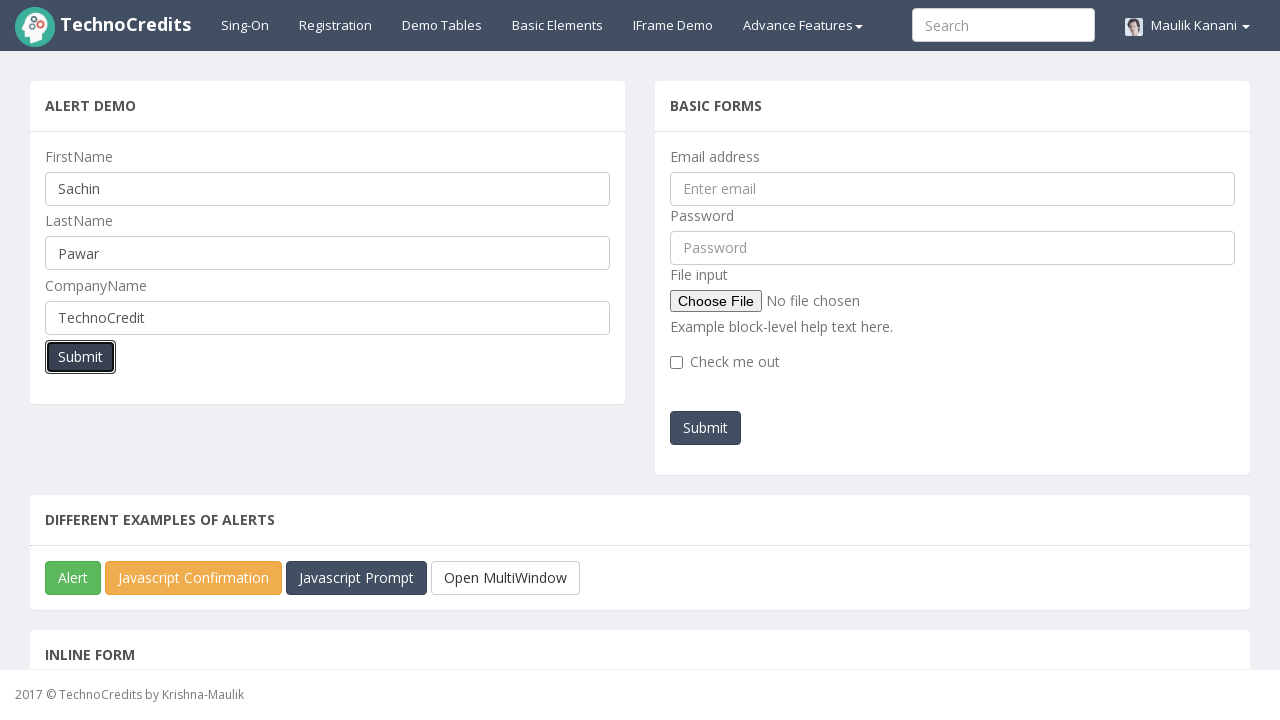